Tests the text box form functionality by navigating to the Elements section, clicking on Text Box, and filling out a form with name, email, address, and password fields before submitting.

Starting URL: https://www.tutorialspoint.com/selenium/practice/selenium_automation_practice.php

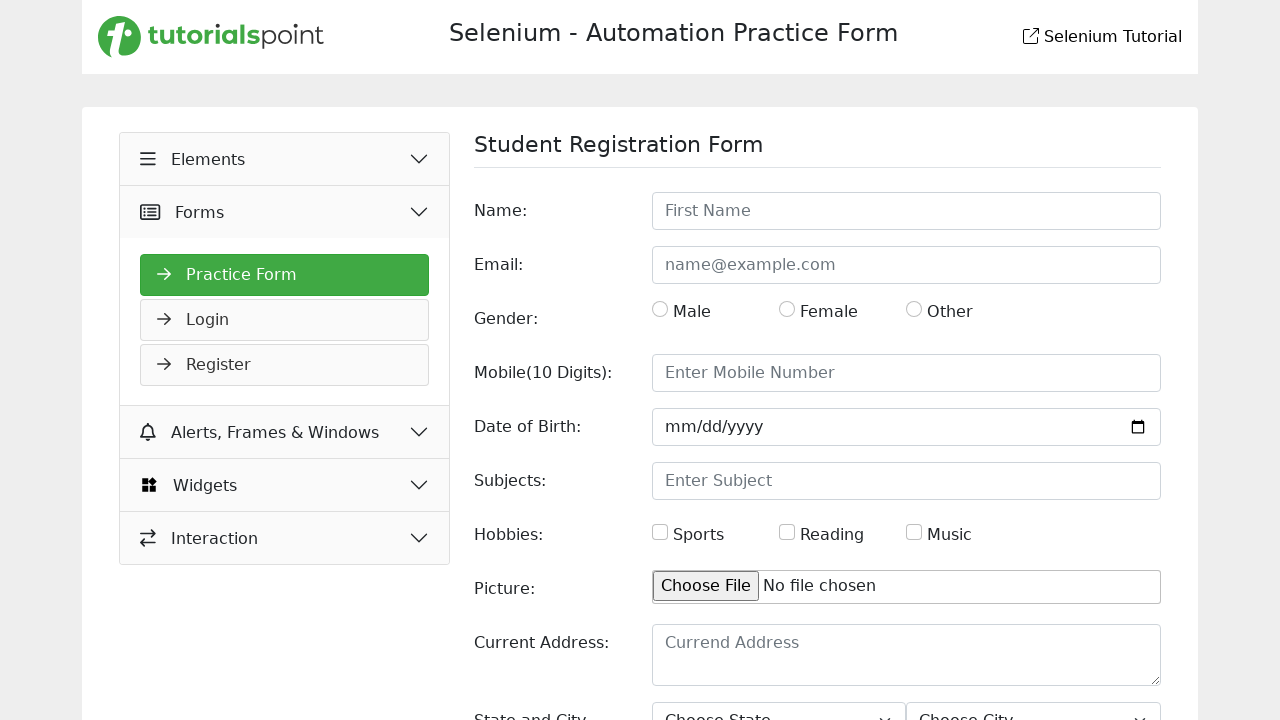

Clicked Elements button at (285, 159) on xpath=//button[text()=' Elements']
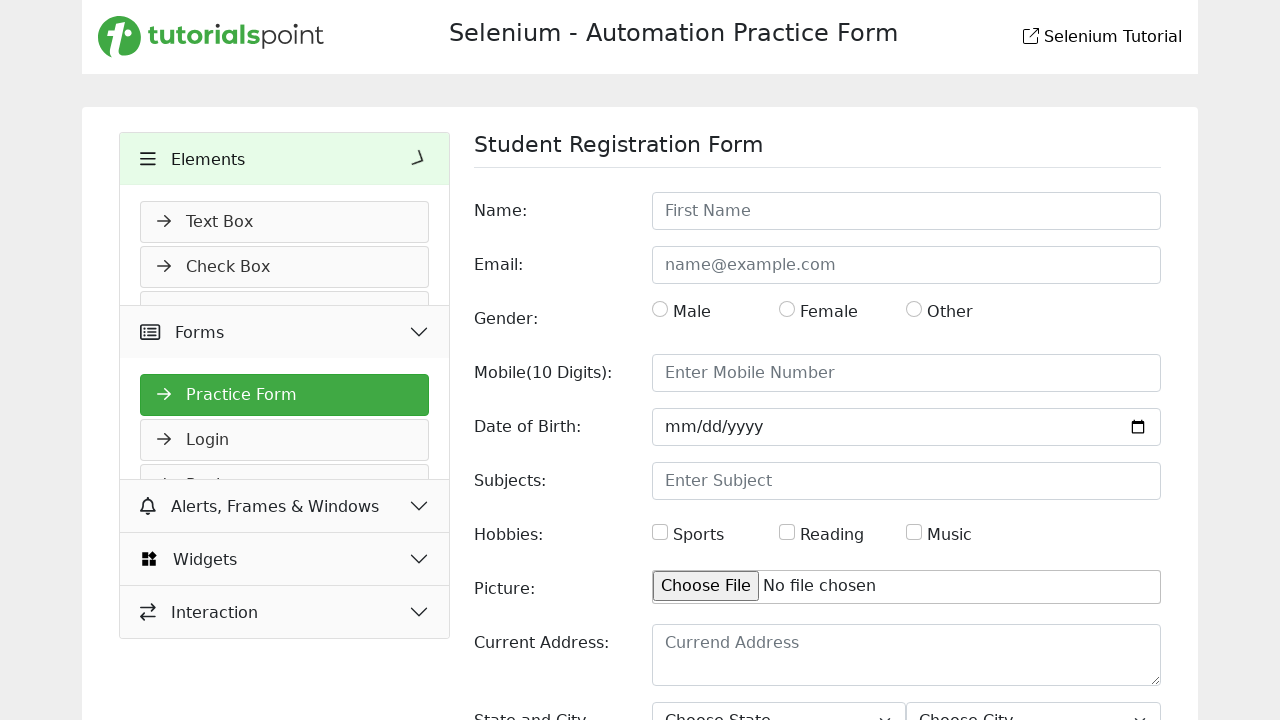

Clicked Text Box link at (285, 222) on xpath=//a[text()=' Text Box']
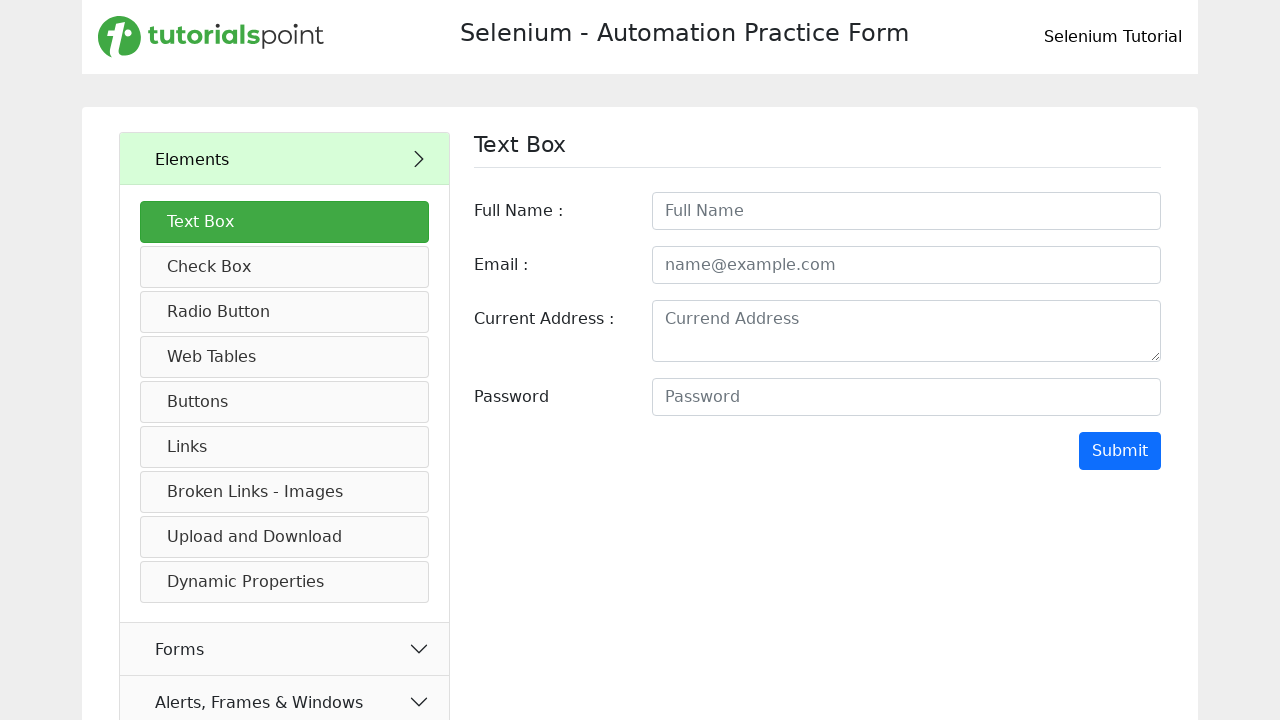

Filled full name field with 'Prasanna Senthilkumar' on //input[contains(@id,'fullname')]
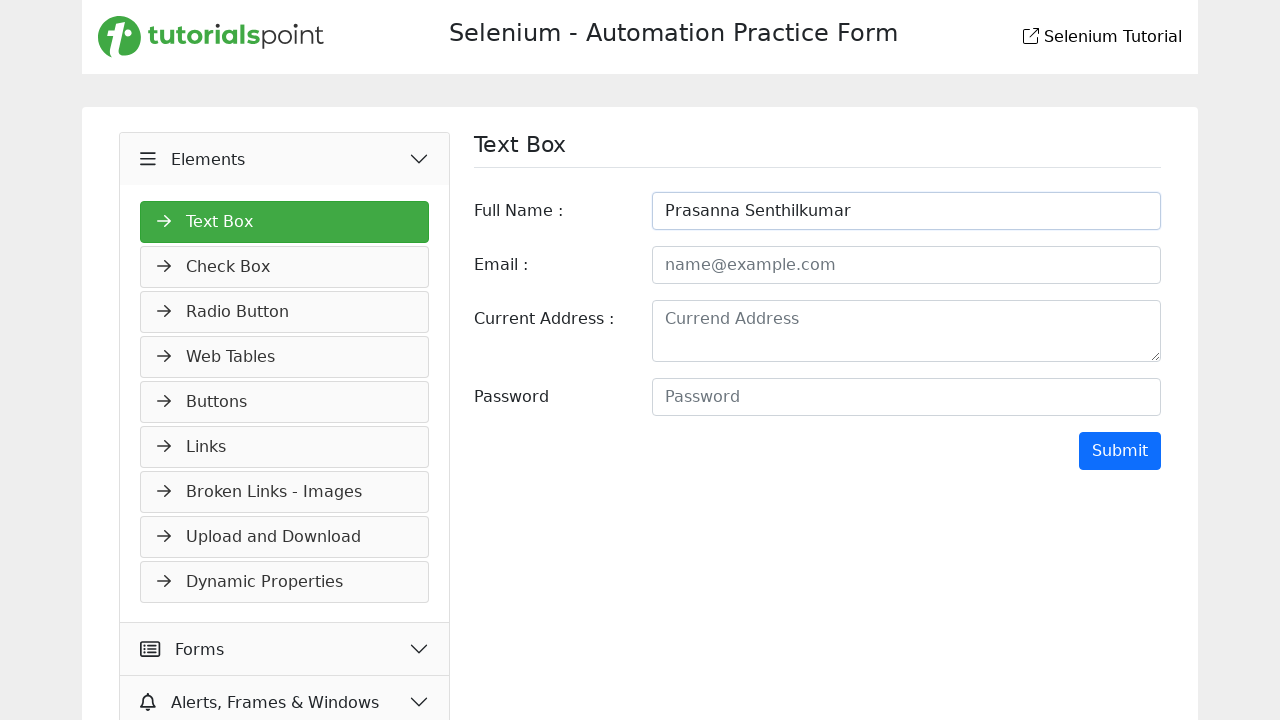

Filled email field with 'ji@gmail.com' on //input[contains(@id,'email')]
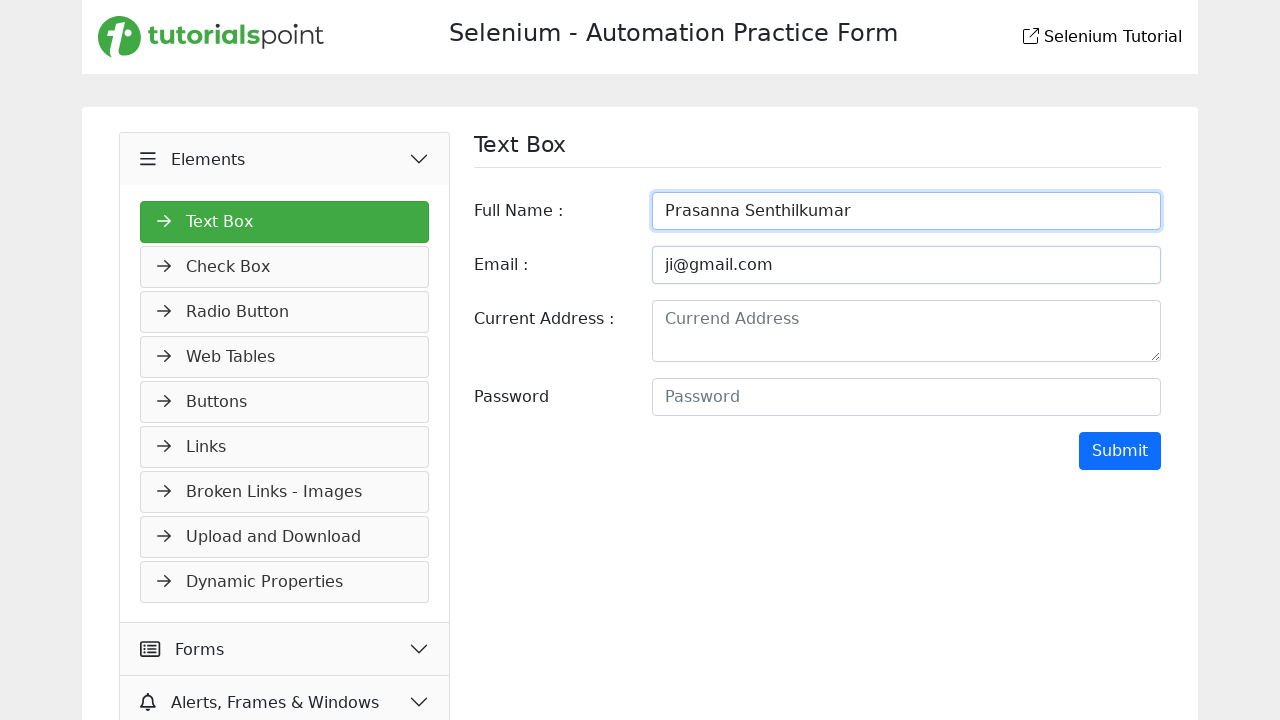

Filled address field with multi-line address on //textarea[contains(@id,'address')]
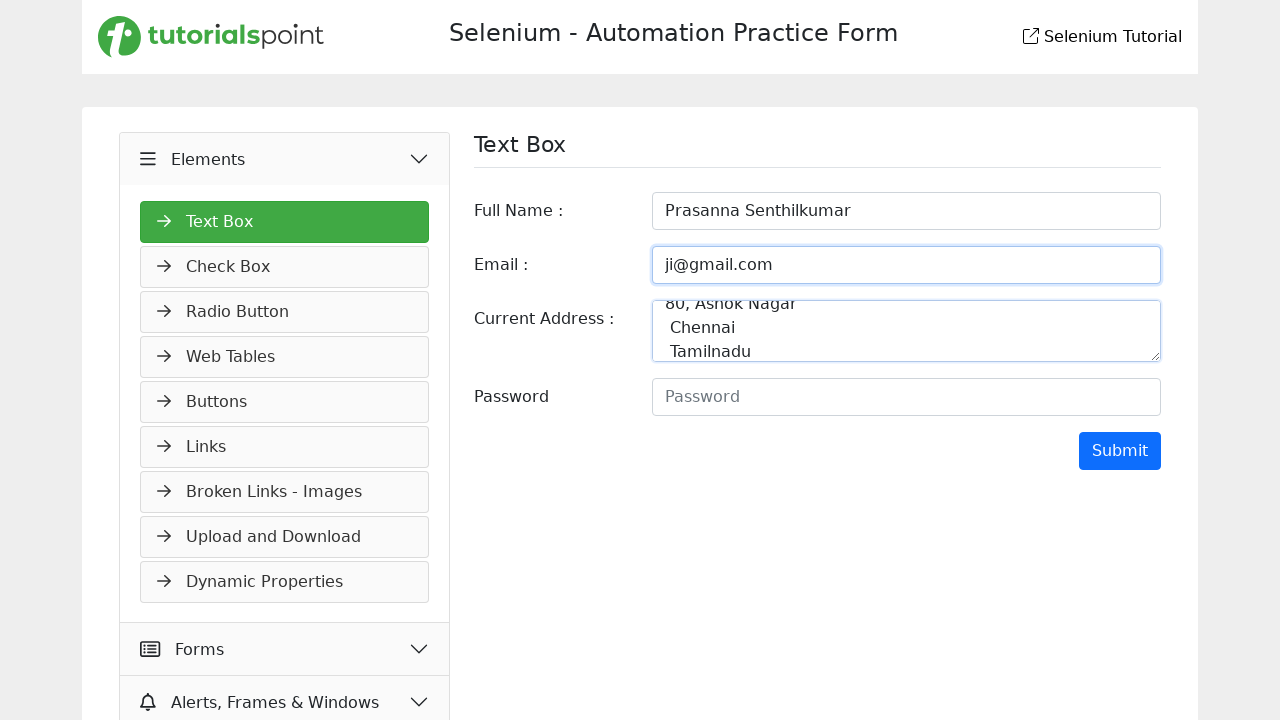

Filled password field with 'Dummypassowrd' on //input[contains(@id,'password')]
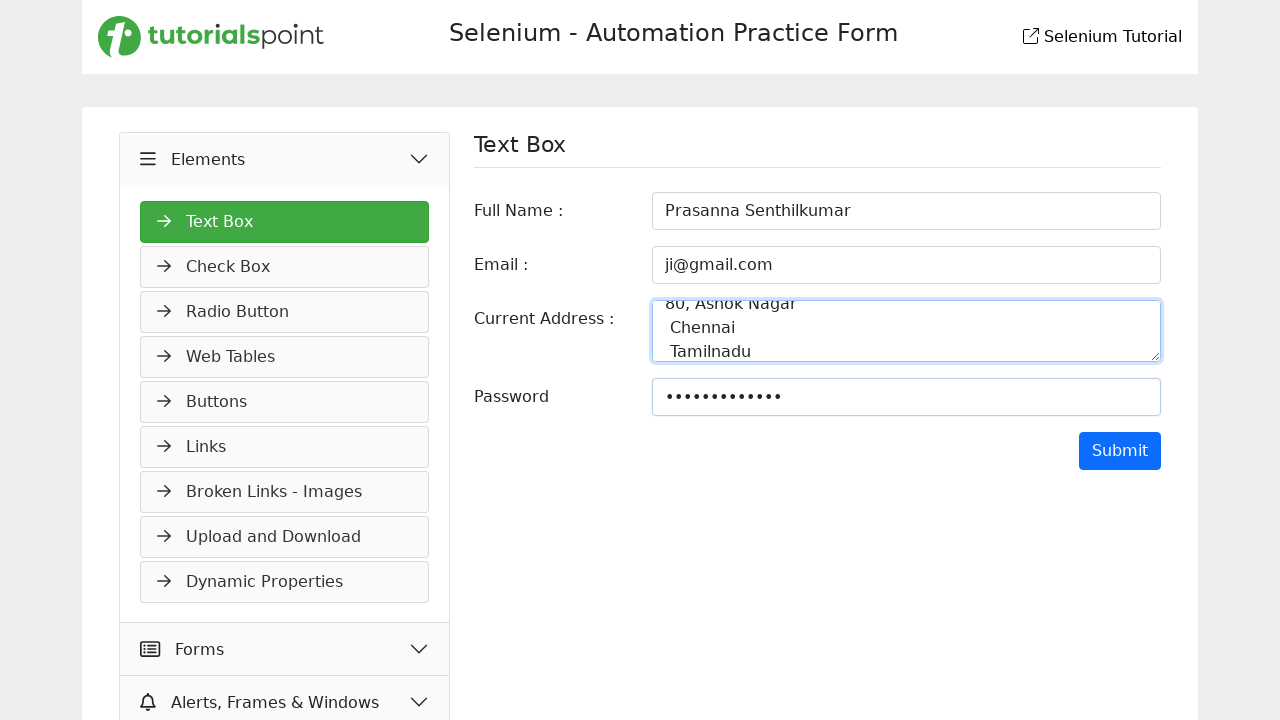

Clicked Submit button to submit the form at (1120, 451) on xpath=//input[@value='Submit']
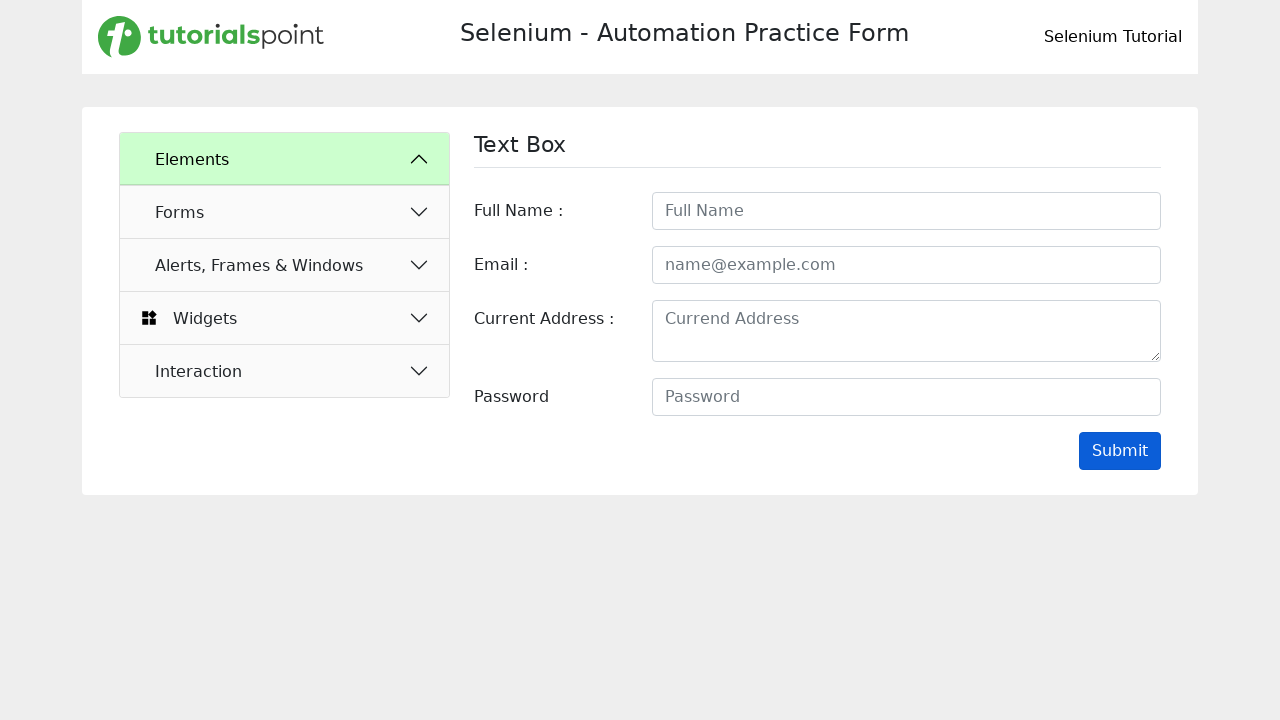

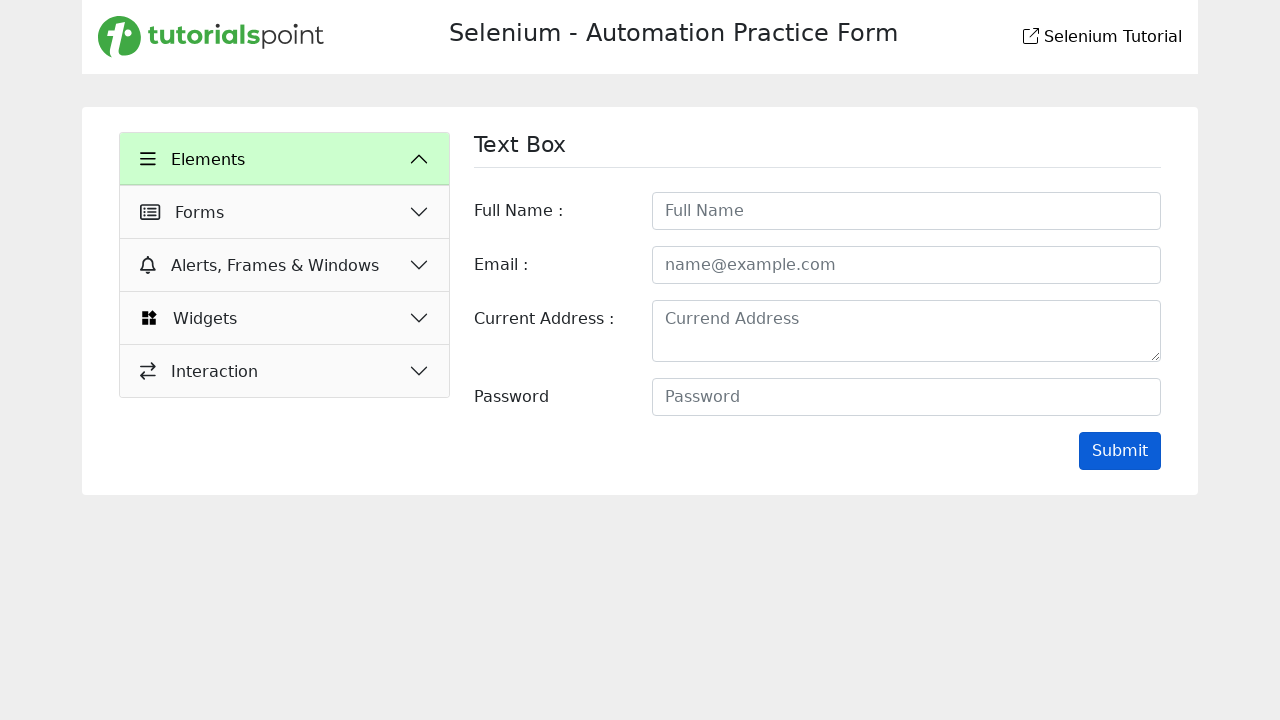